Searches the PTAB (Property Tax Appeal Board) website by entering a property PIN and submitting the search form

Starting URL: http://www.ptab.illinois.gov/asi/default.asp

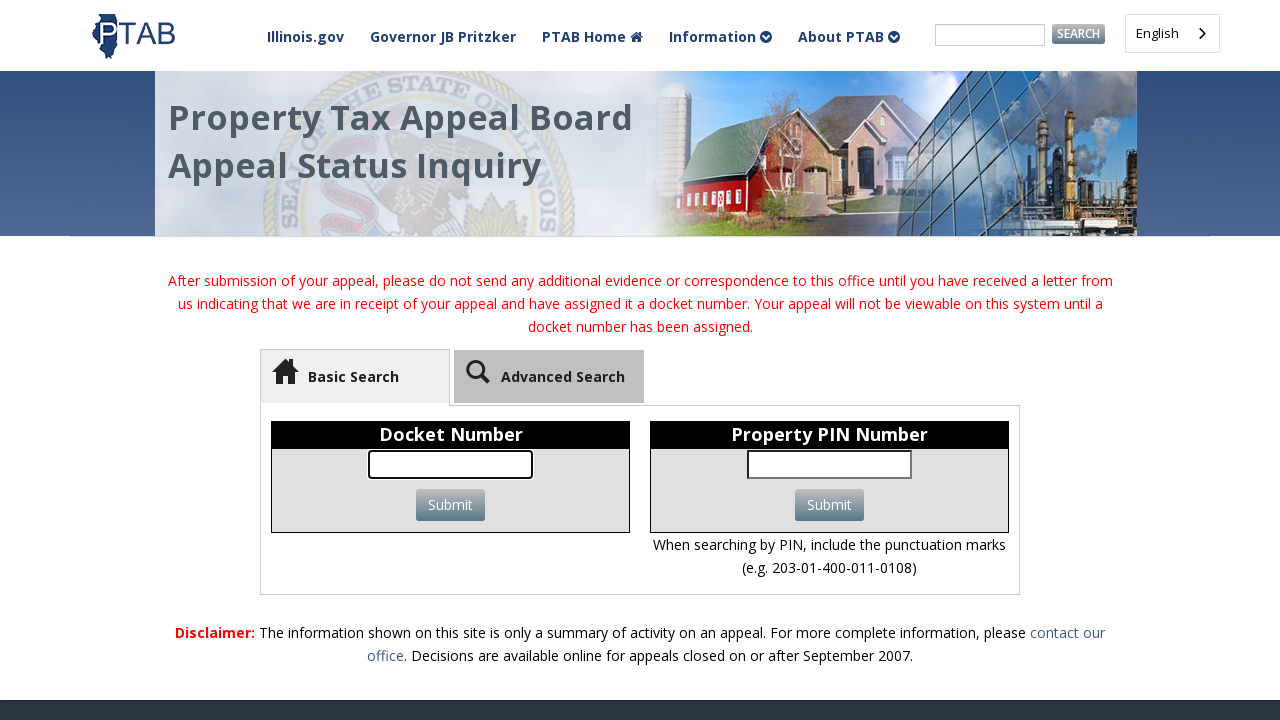

Entered property PIN '14-08-102-017-0000' in the PropPin field on #PropPin
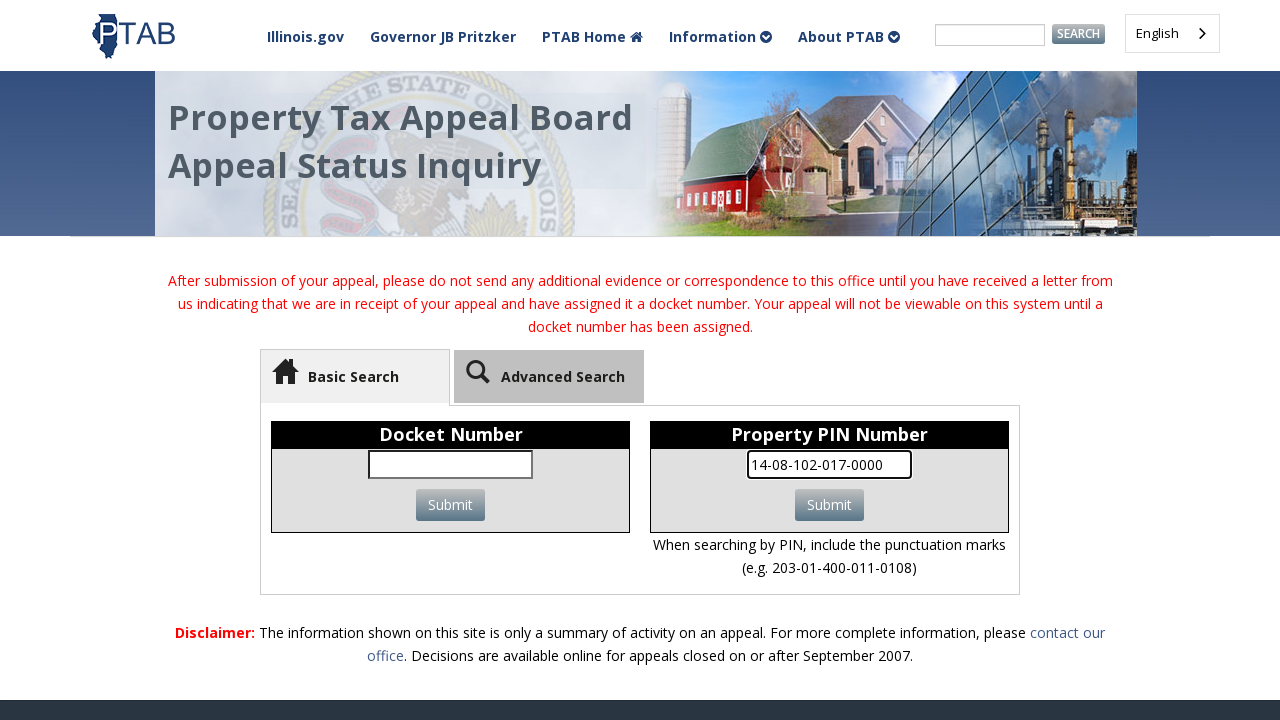

Pressed Enter to submit the PTAB search form on #PropPin
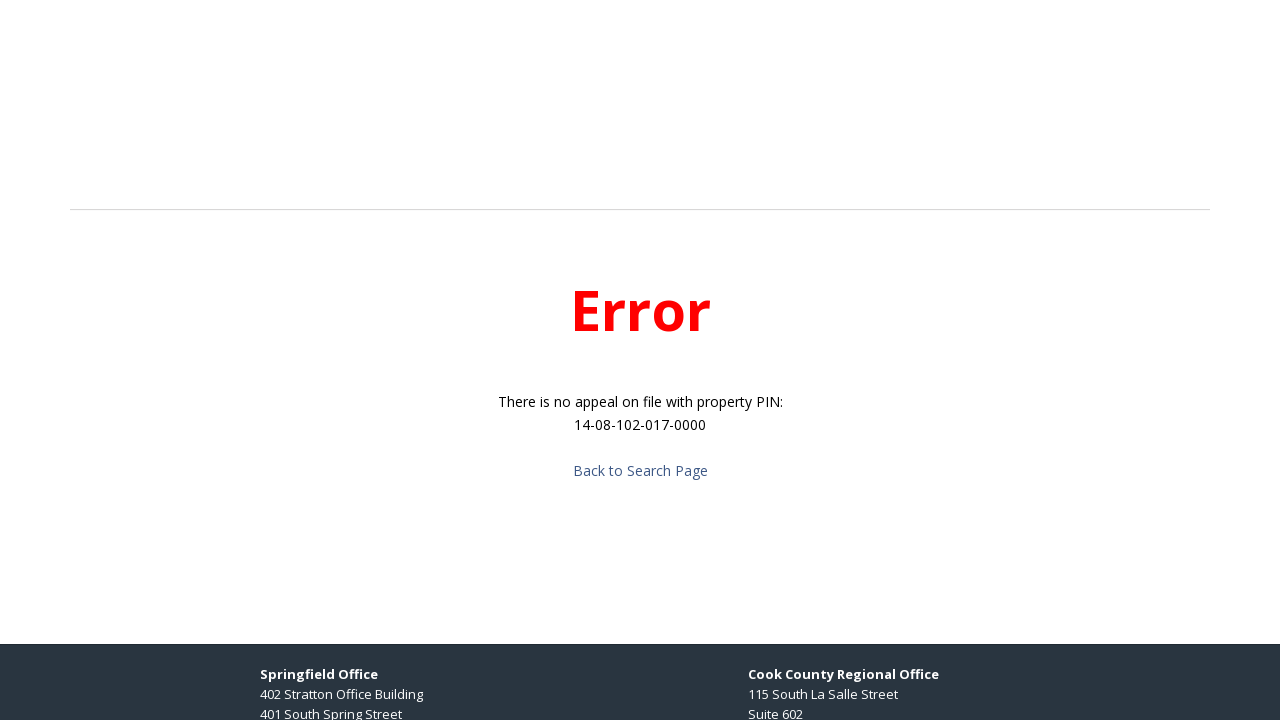

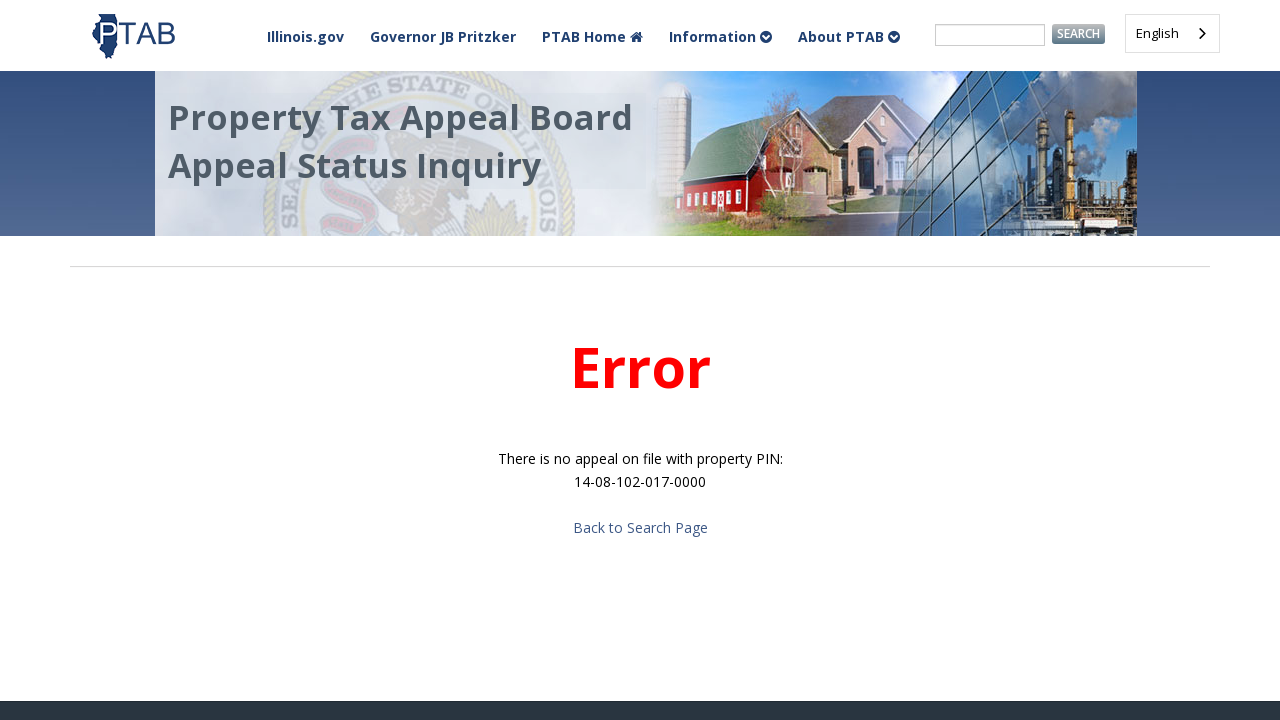